Tests clicking a button using explicit wait with ExpectedConditions to wait for element to be clickable

Starting URL: https://vip.ceshiren.com/#/ui_study/frame

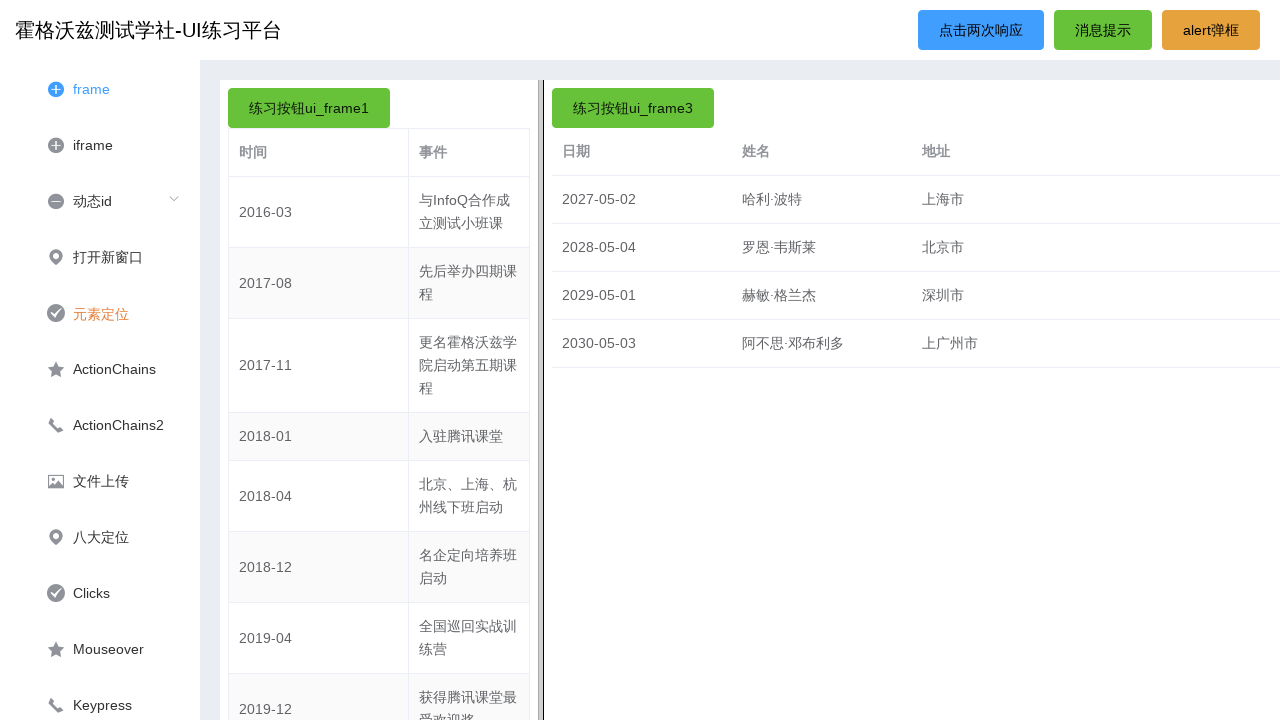

Waited for success button to be visible
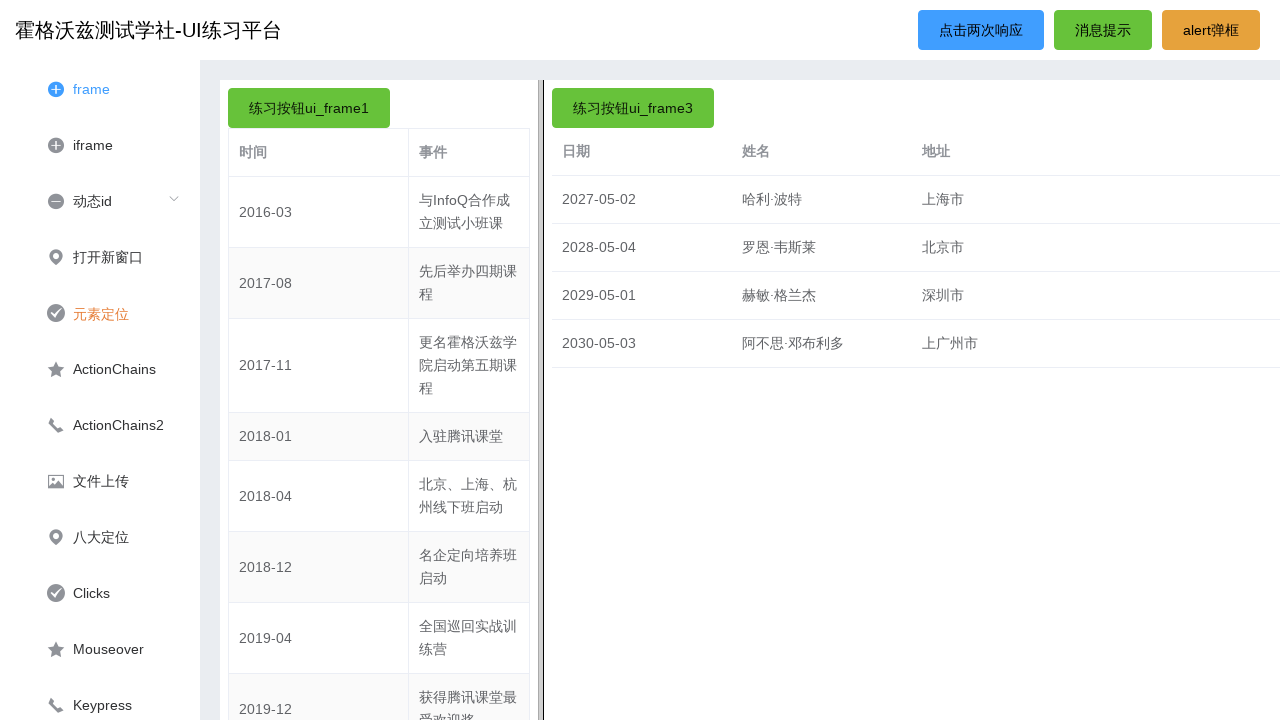

Clicked the success button at (1103, 30) on #success_btn
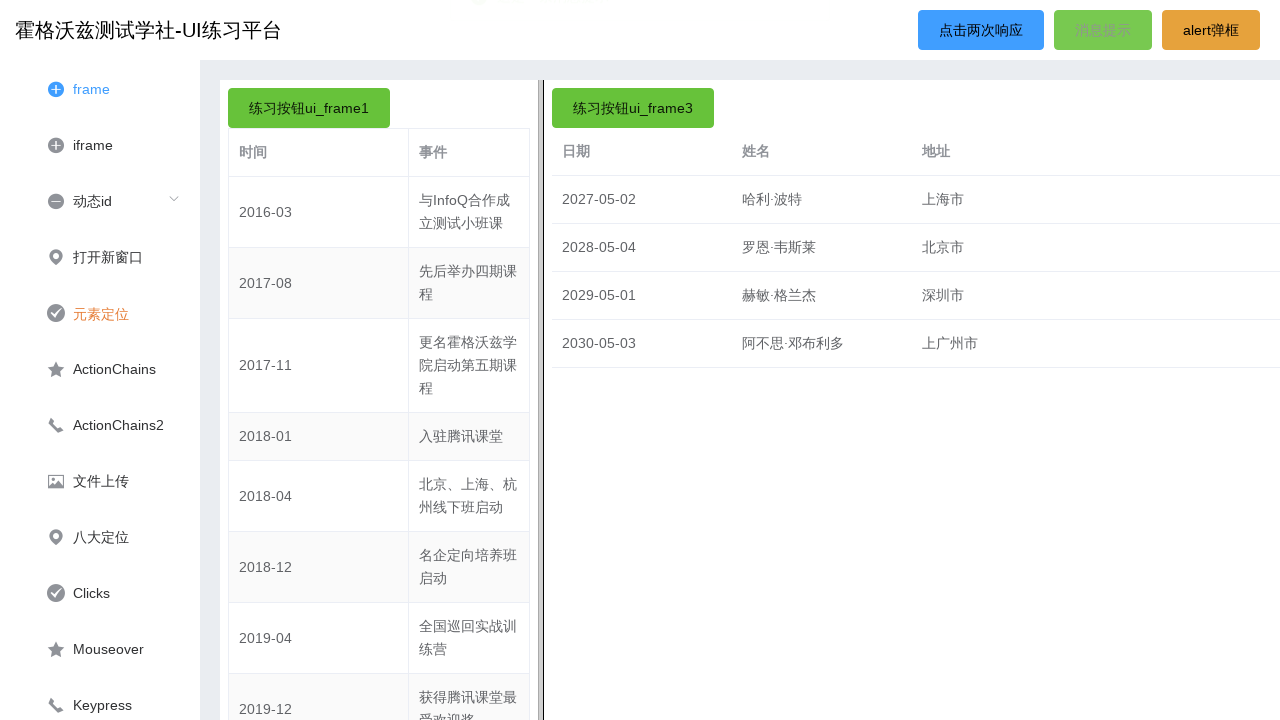

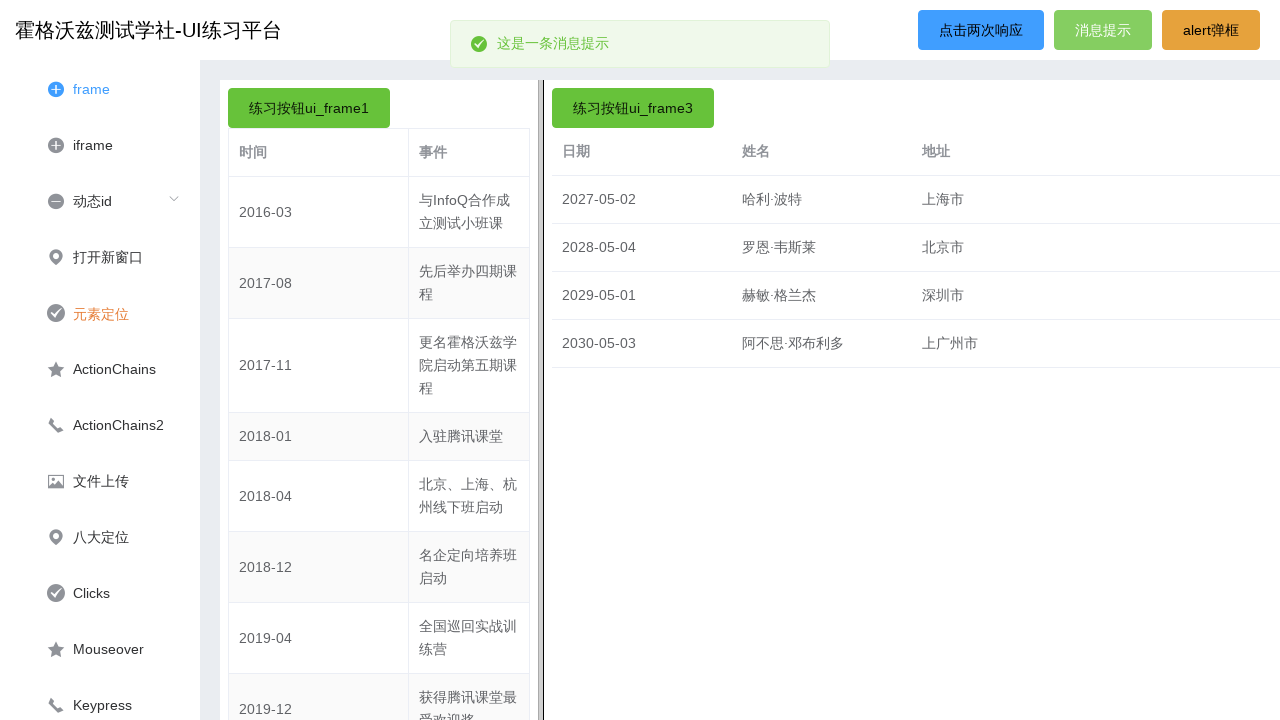